Tests clicking a button using JavaScript execution and verifies the button text

Starting URL: https://www.hyrtutorials.com/p/waits-demo.html

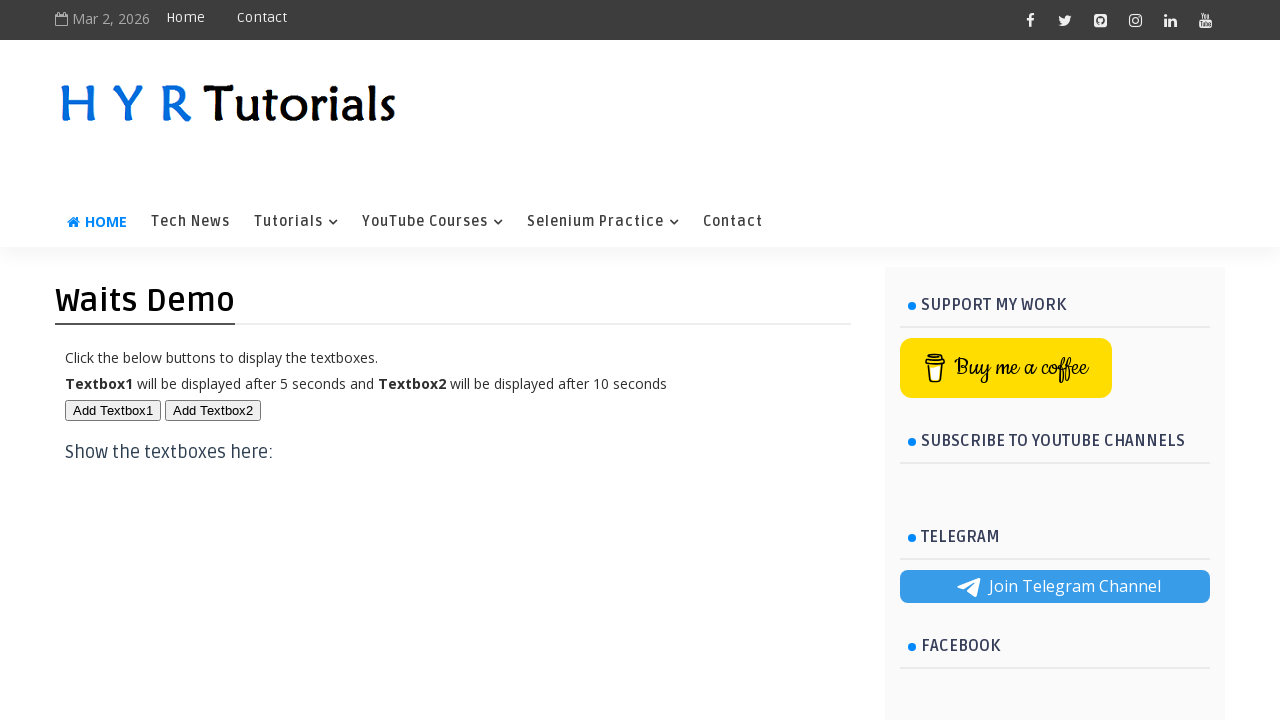

Clicked button #btn1 using JavaScript execution at (113, 410) on #btn1
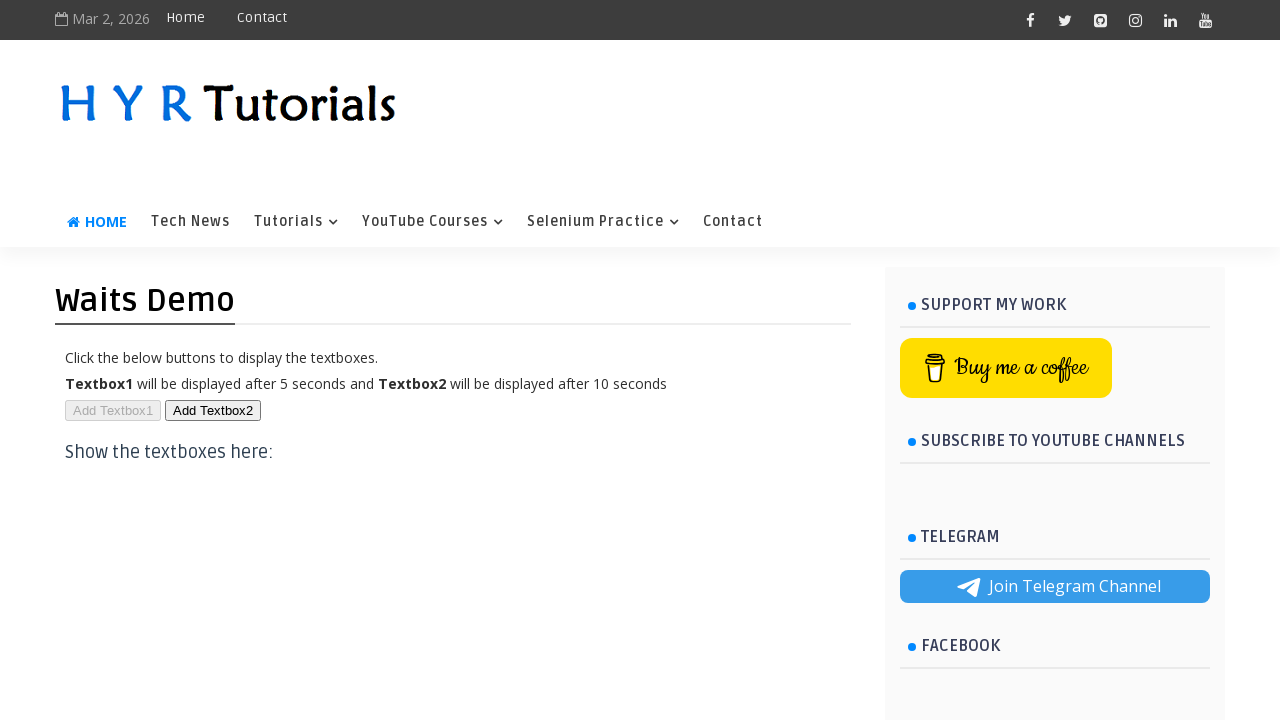

Button #btn1 is present and verified
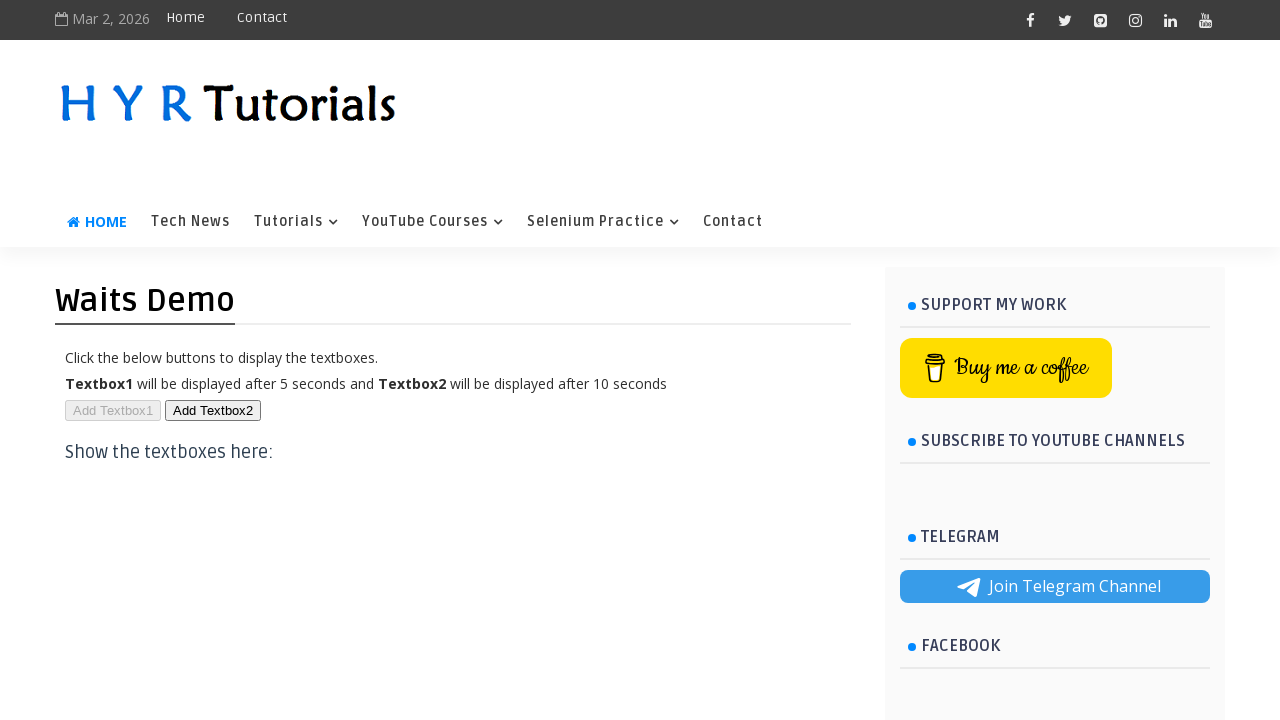

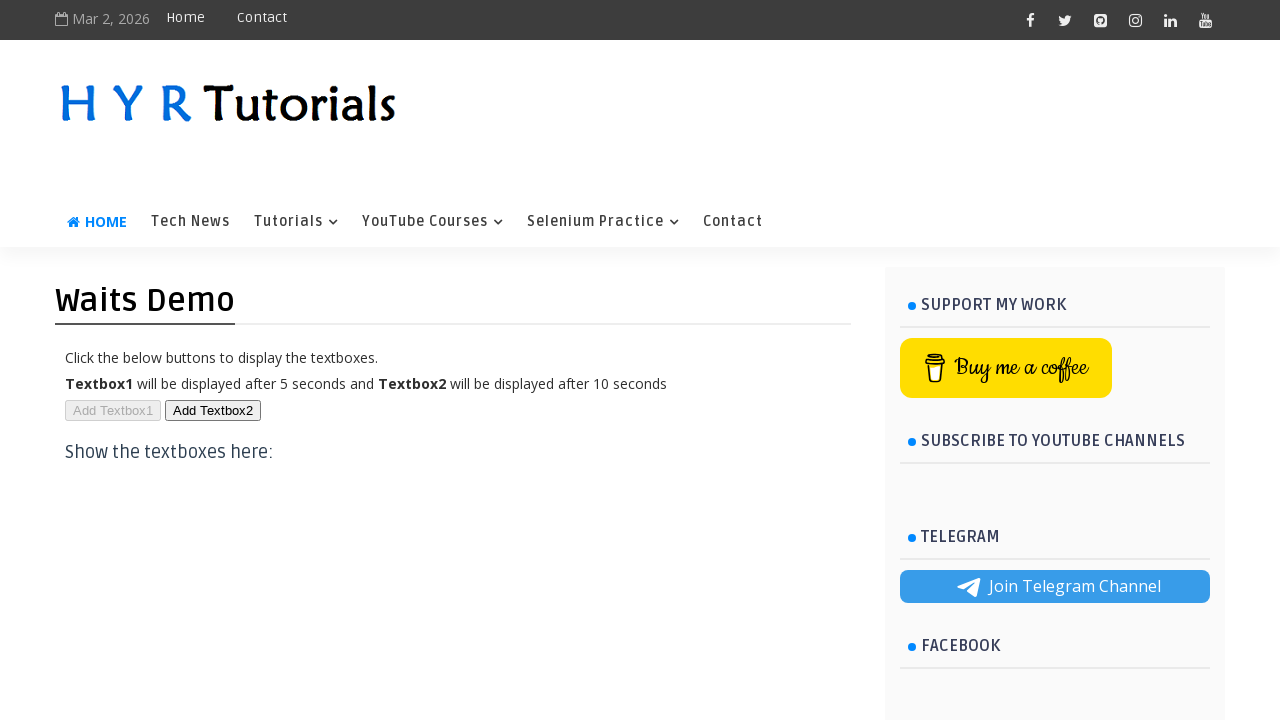